Tests that entering only a username without password and clicking login shows an error message requiring password

Starting URL: https://www.saucedemo.com/

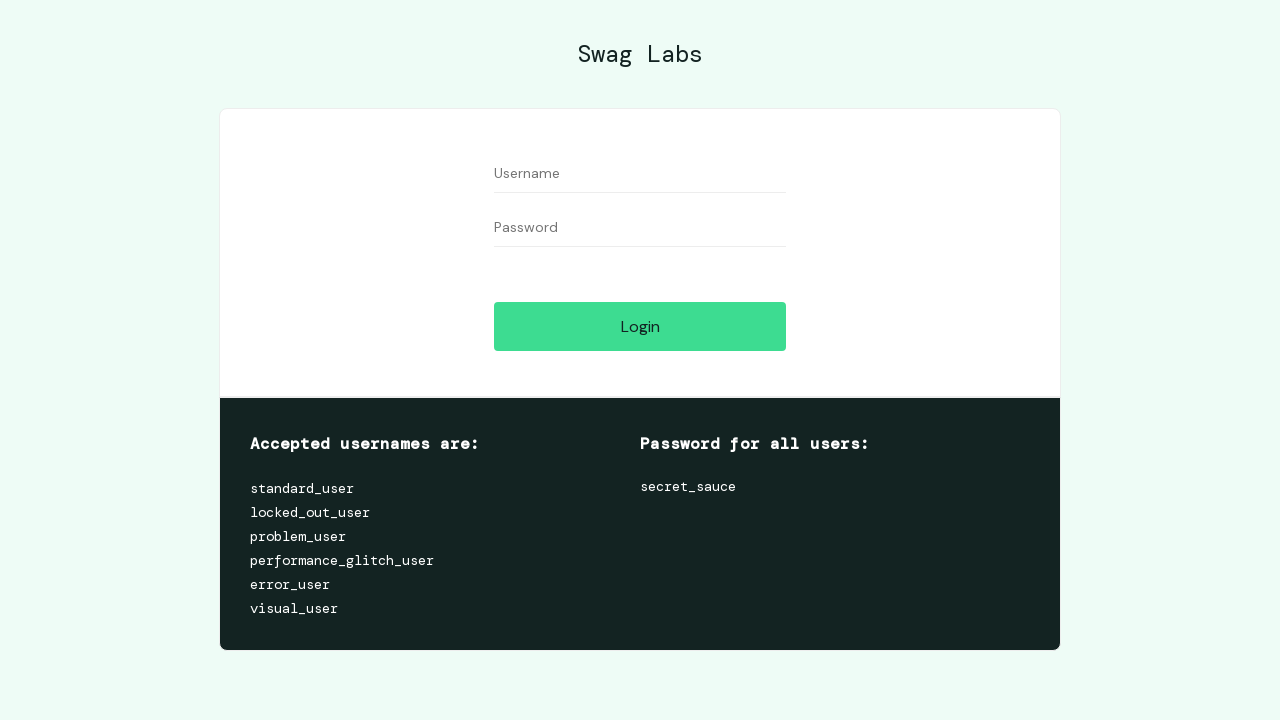

Filled username field with 'theDone' on #user-name
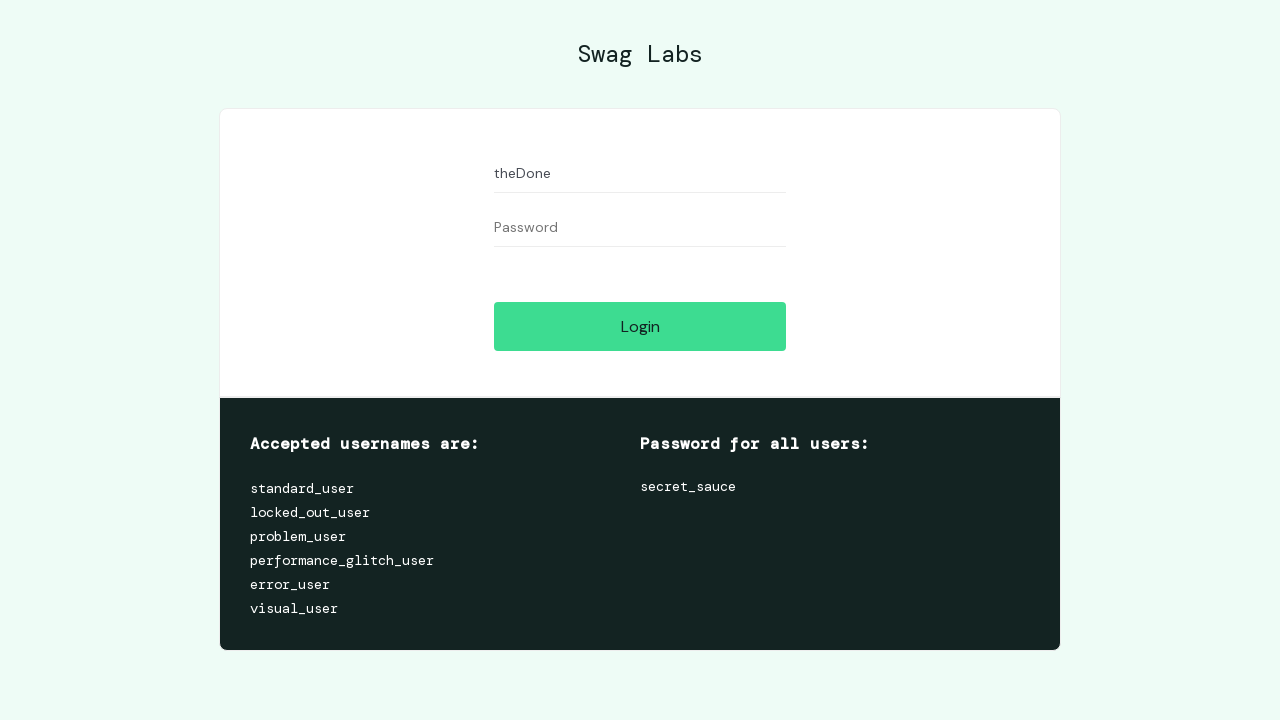

Clicked login button without entering password at (640, 326) on #login-button
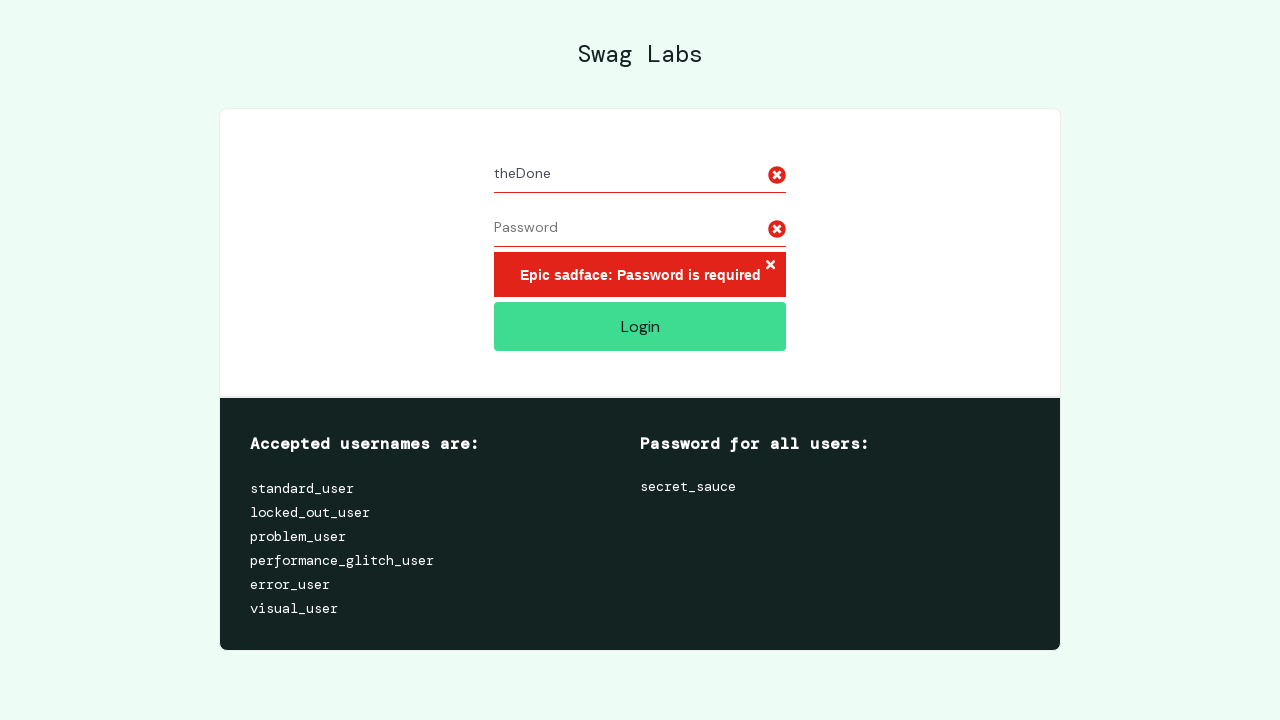

Error message requiring password appeared
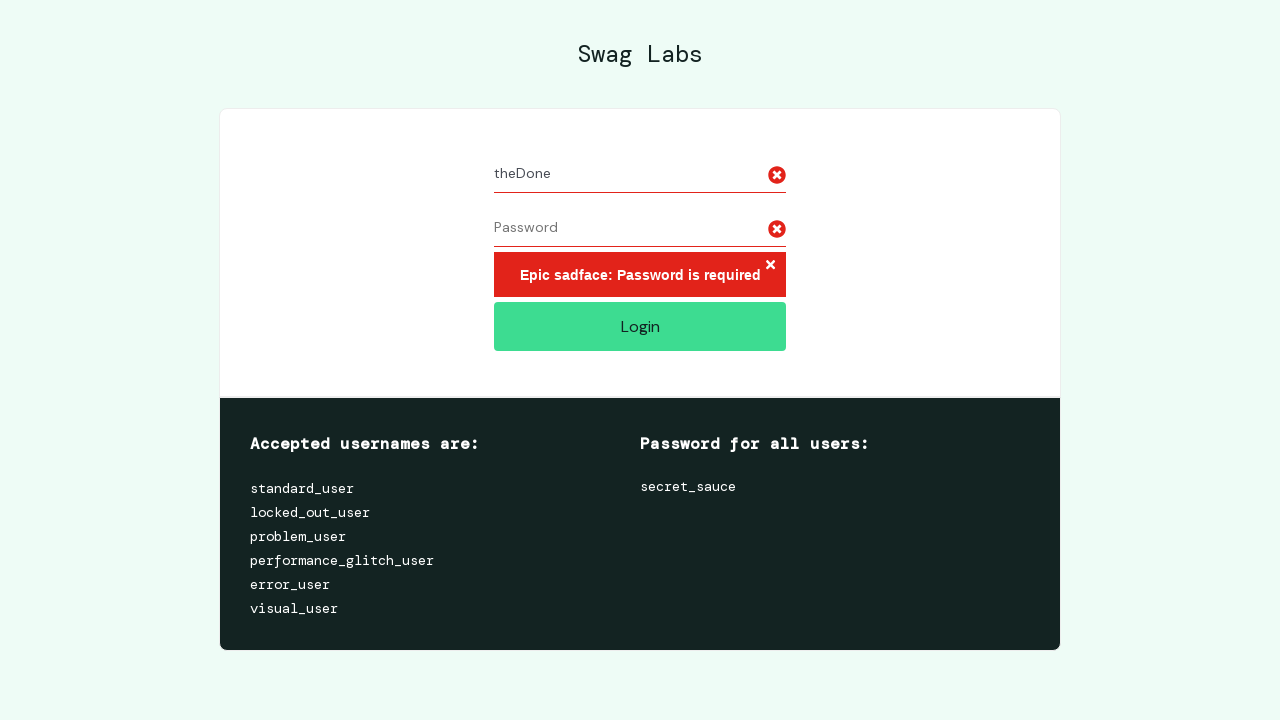

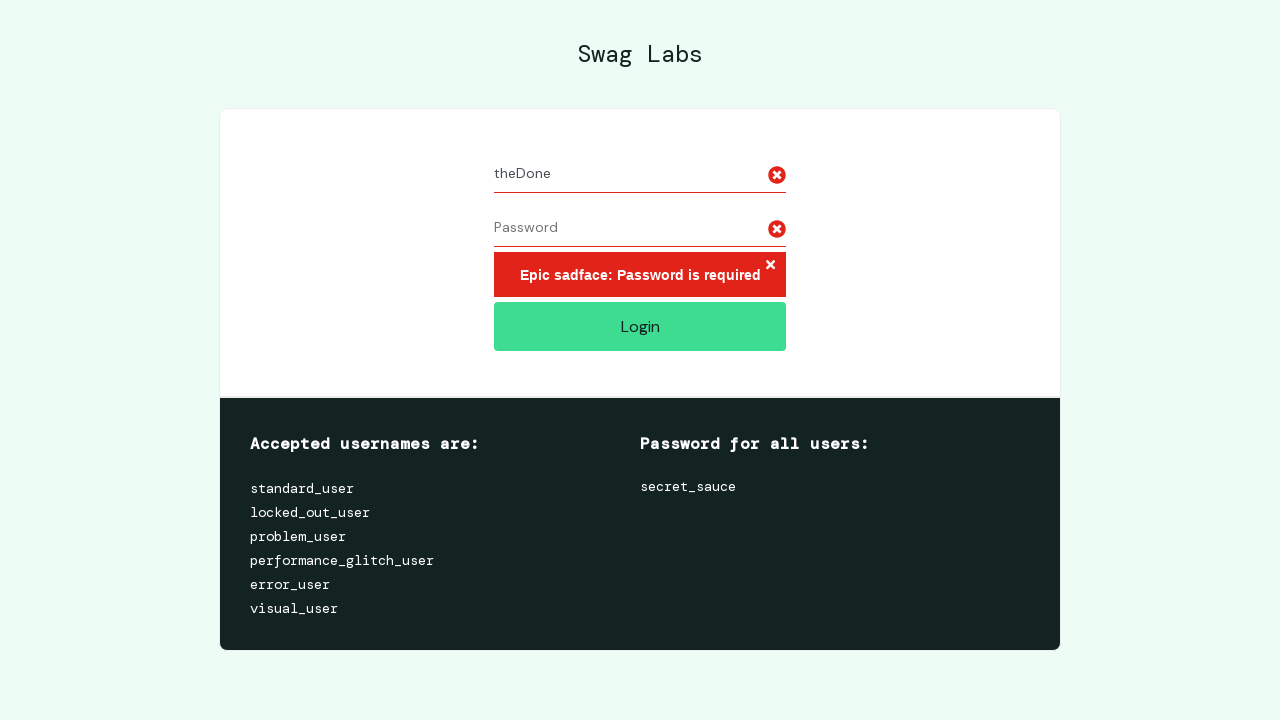